Tests multiple window handling by clicking a link that opens a new window, switching between parent and child windows, and verifying content in both windows

Starting URL: http://the-internet.herokuapp.com/

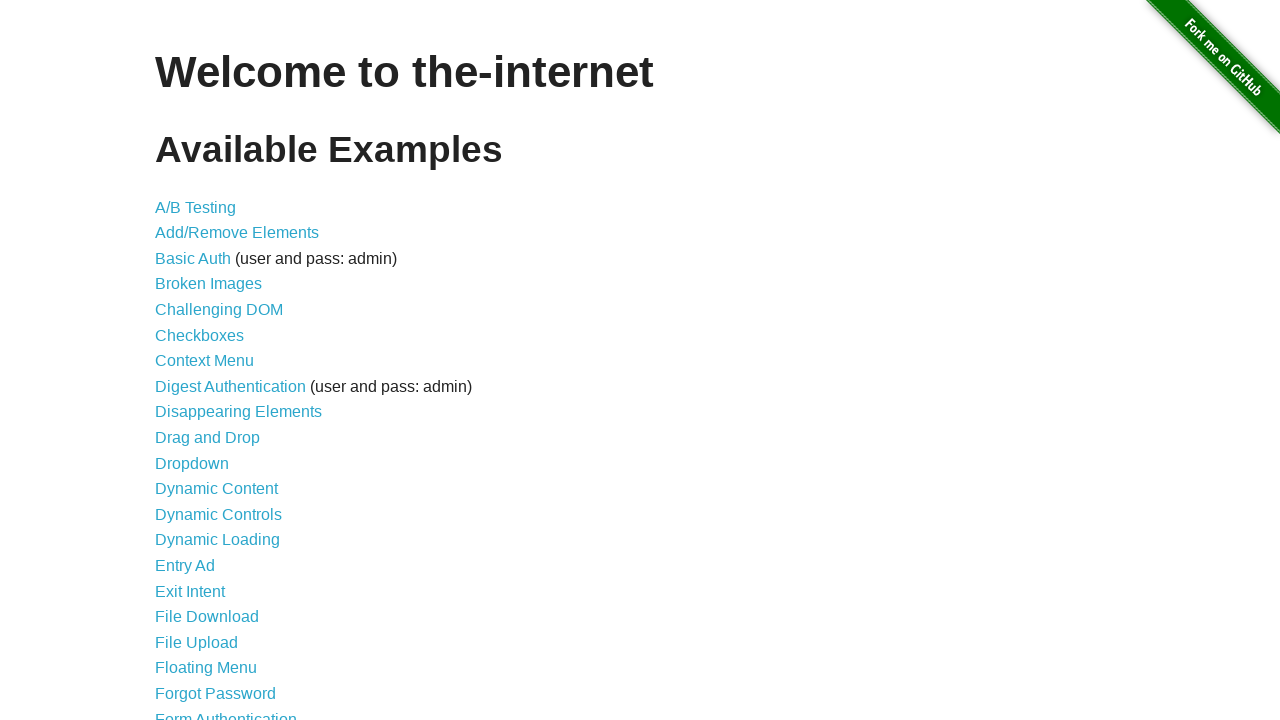

Clicked on 'Multiple Windows' link at (218, 369) on xpath=//a[contains(text(),'Multiple Windows')]
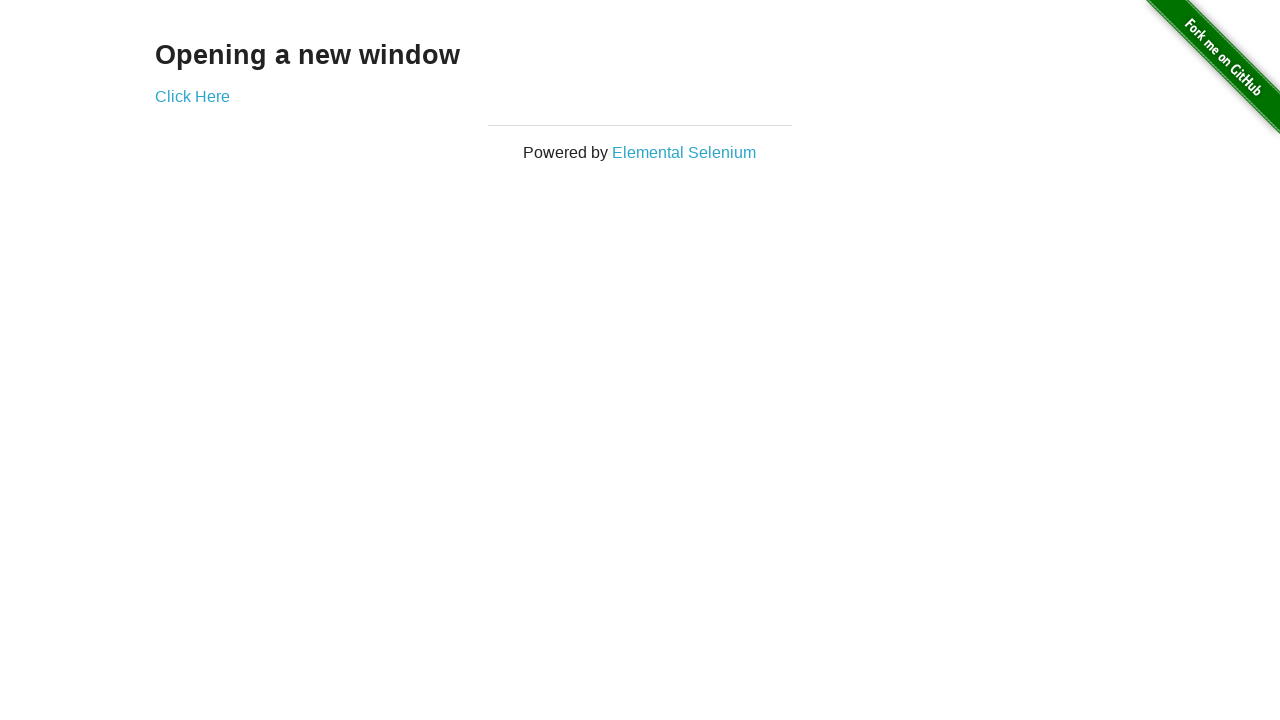

Clicked 'Click Here' link and new window popup appeared at (192, 96) on xpath=//a[contains(text(),'Click Here')]
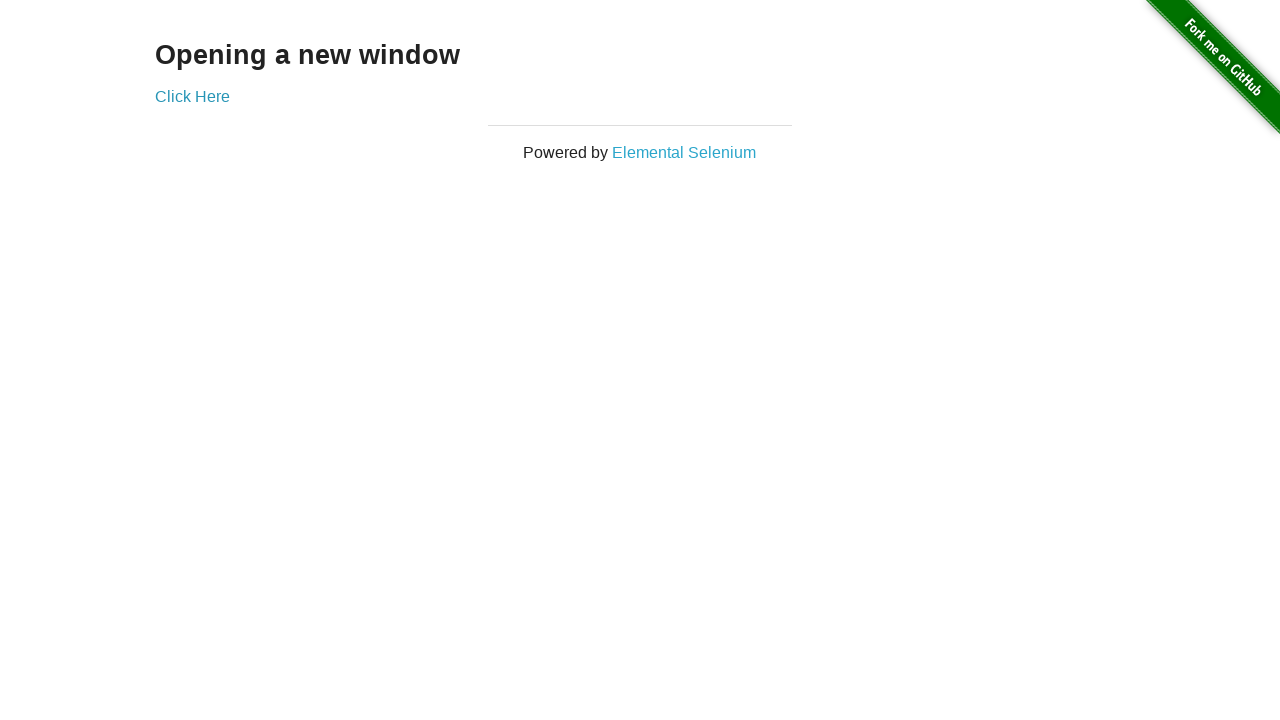

Captured new window/tab reference
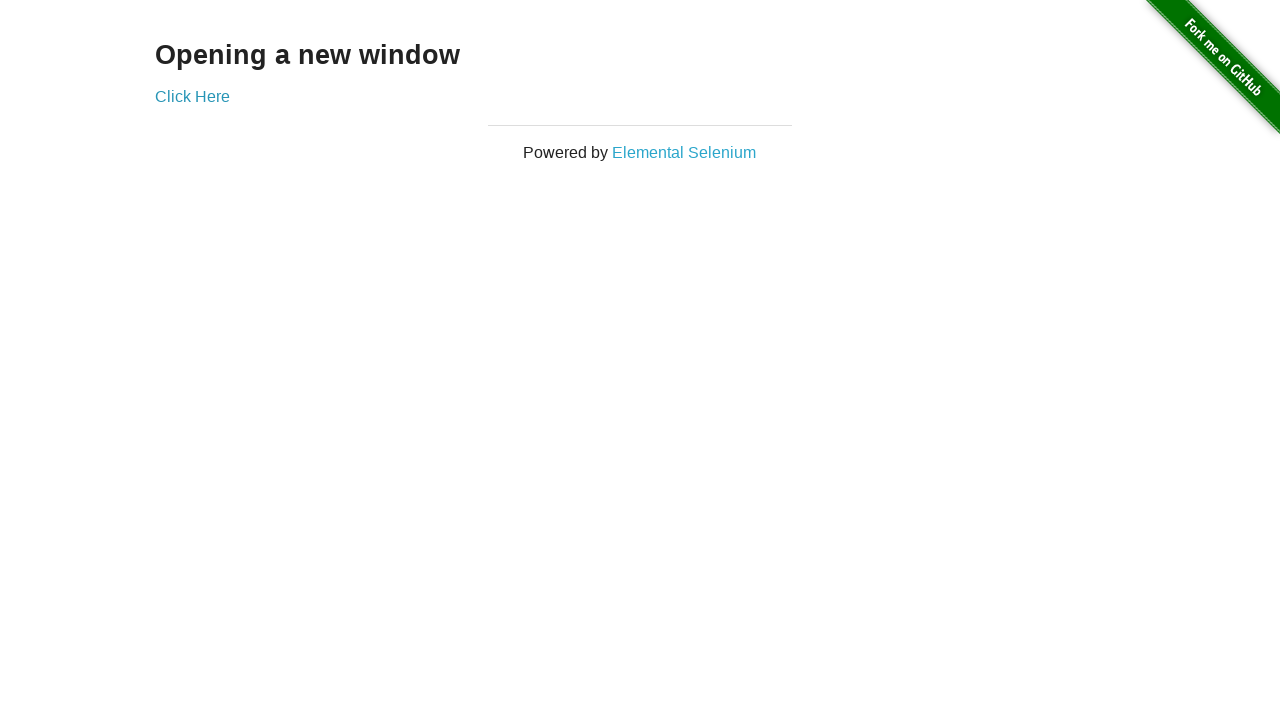

Verified 'New Window' heading is present in child window
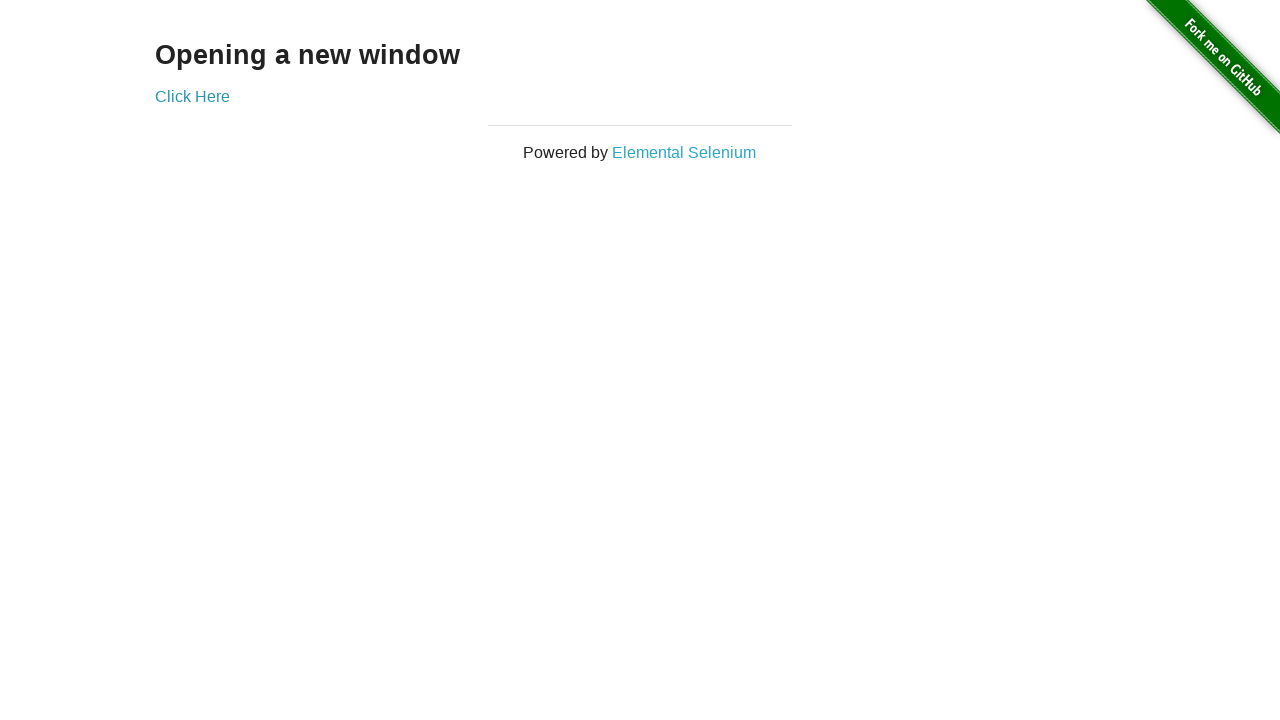

Verified 'Opening a new window' heading still exists in parent window
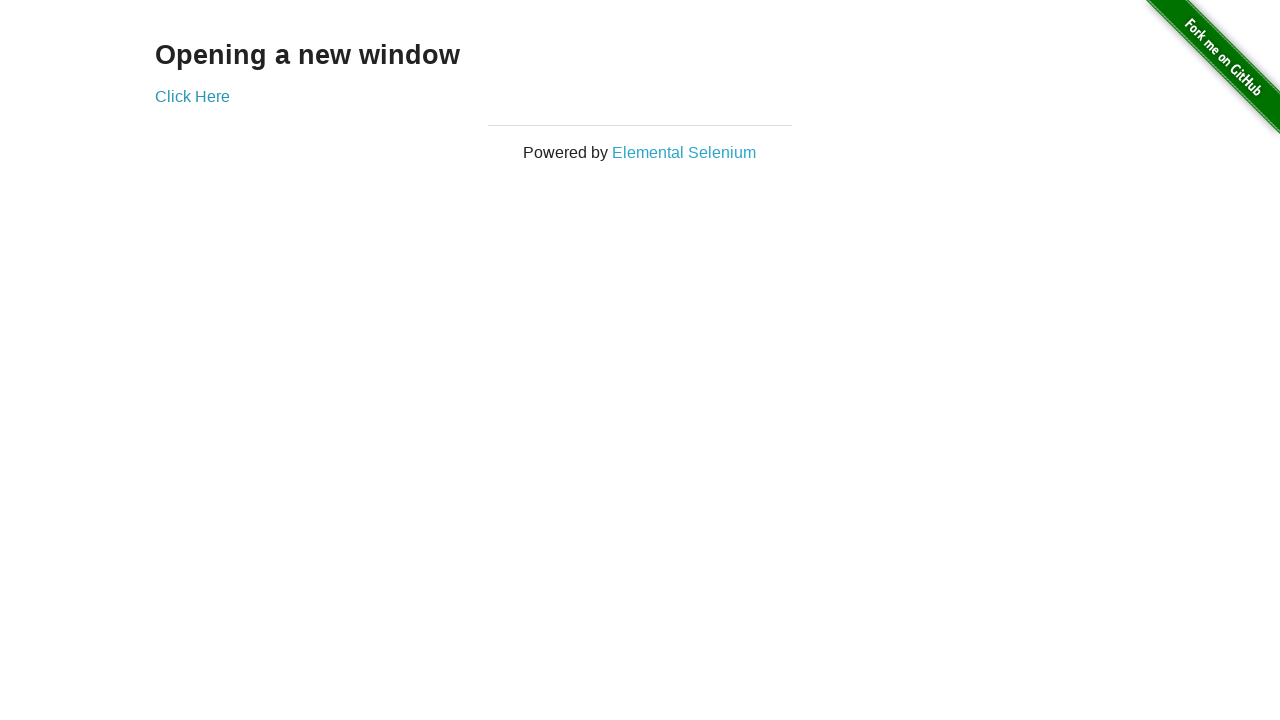

Closed the child window
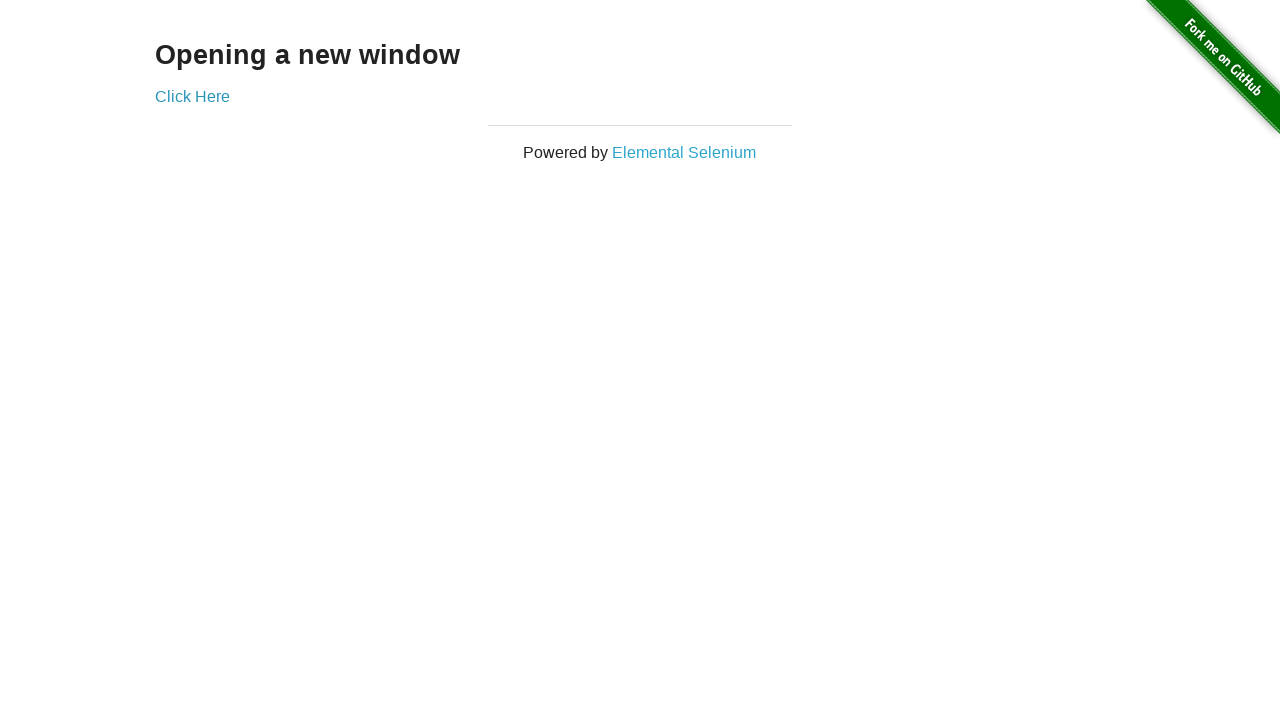

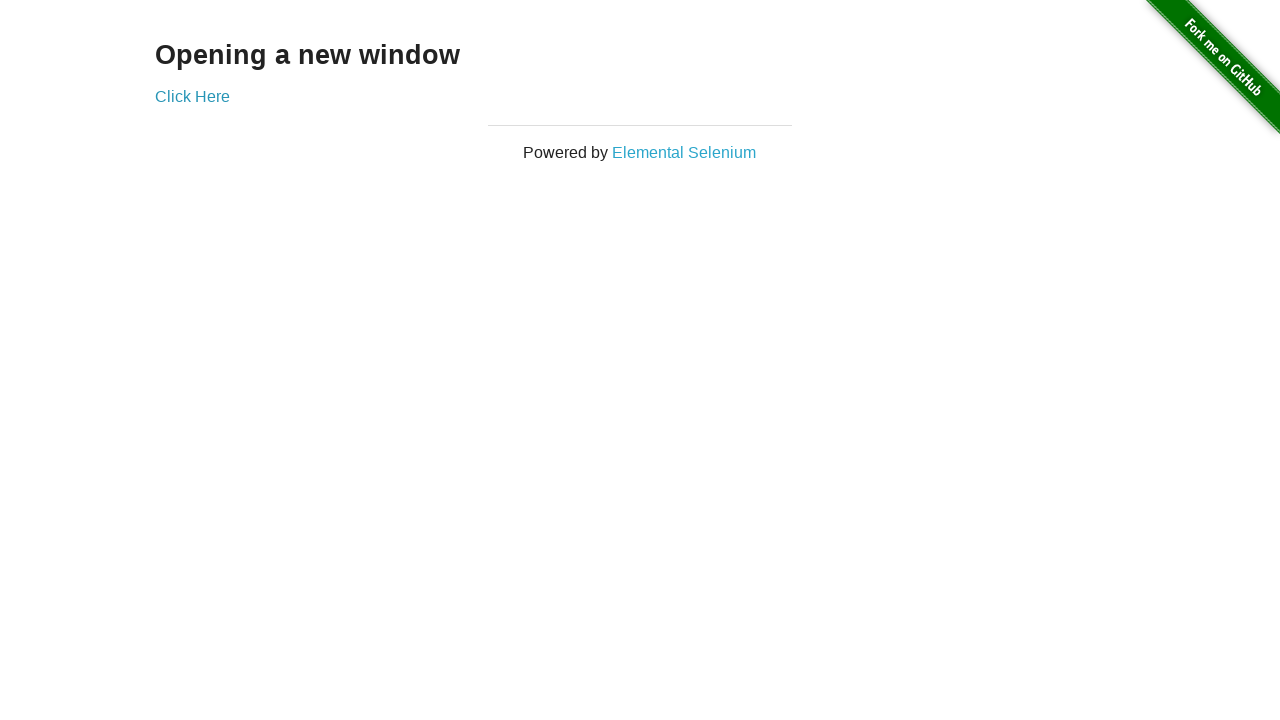